Fills out a form with first name and last name fields, then submits it, while handling potential alerts on page load

Starting URL: http://only-testing-blog.blogspot.in/2014/06/alert_6.html

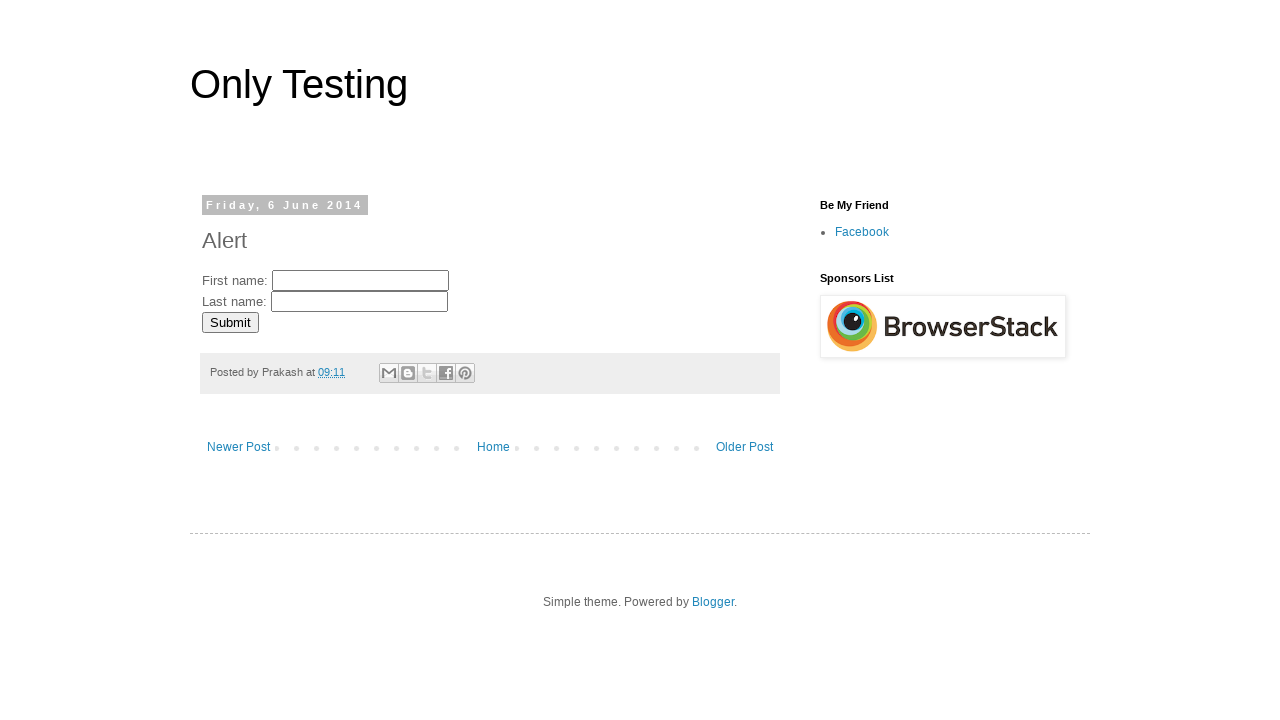

Set up dialog handler to dismiss alerts on page load
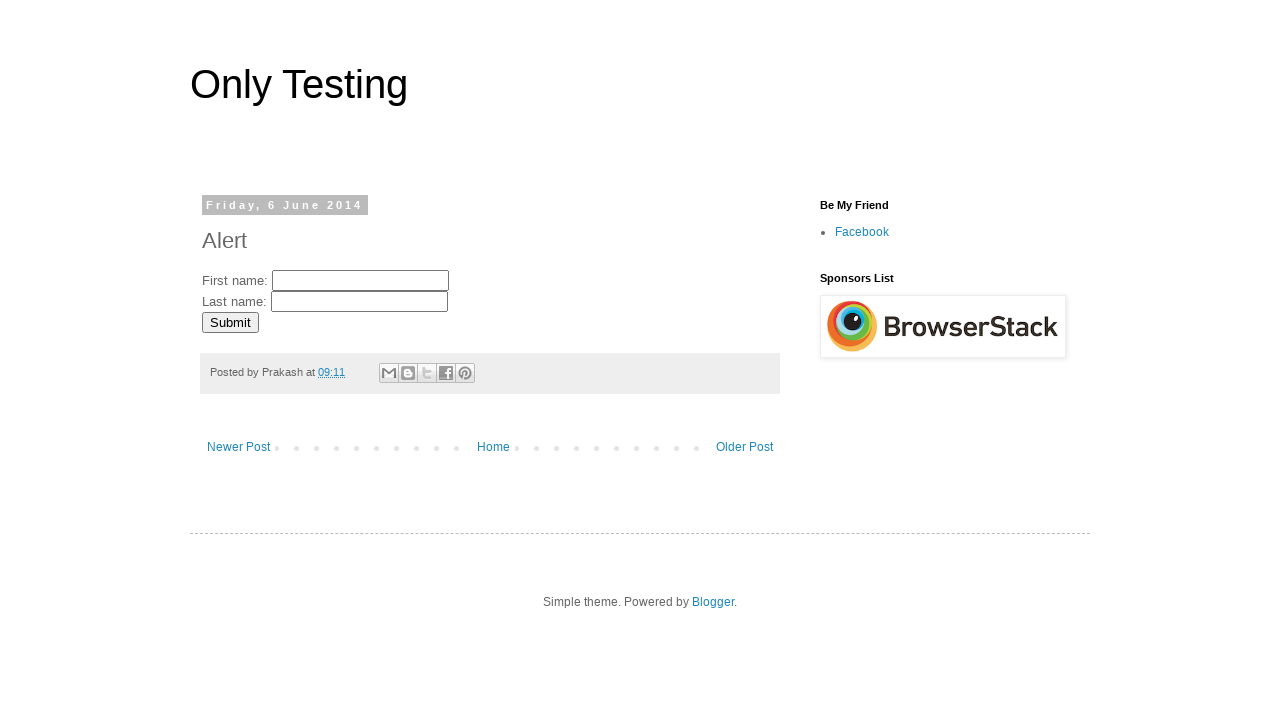

Filled first name field with 'fname' on //input[@name='fname']
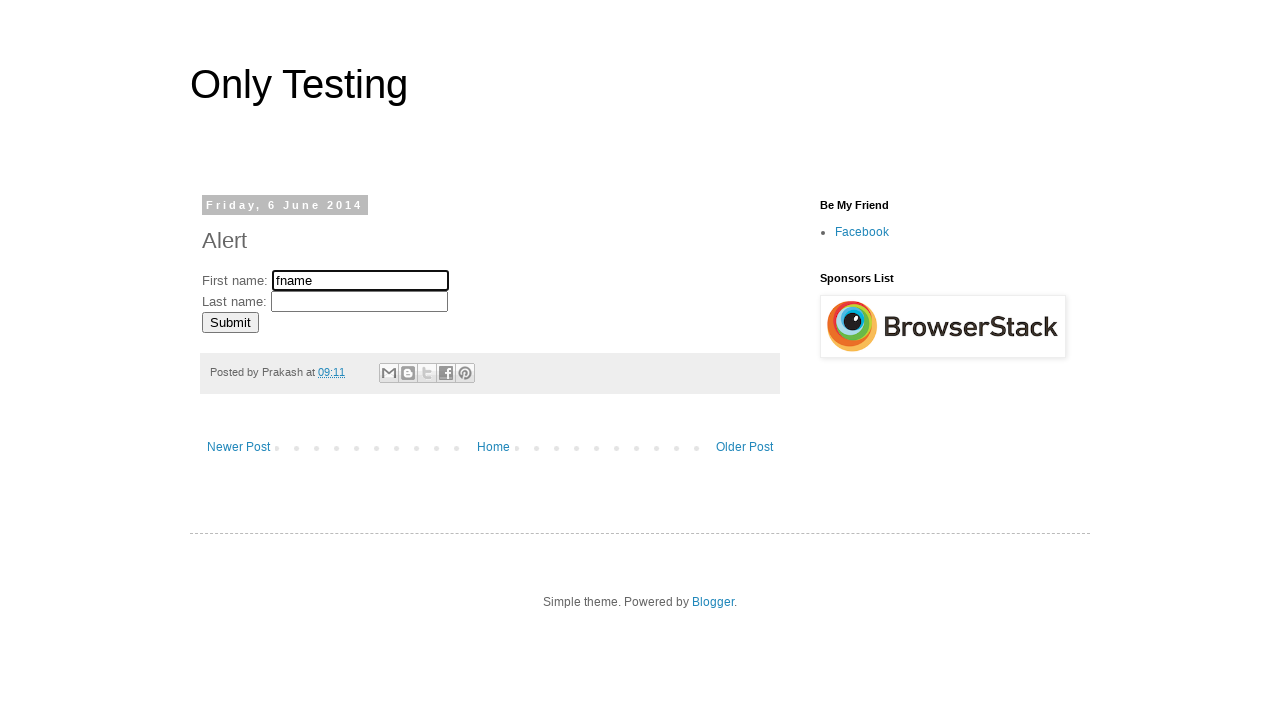

Filled last name field with 'lname' on //input[@name='lname']
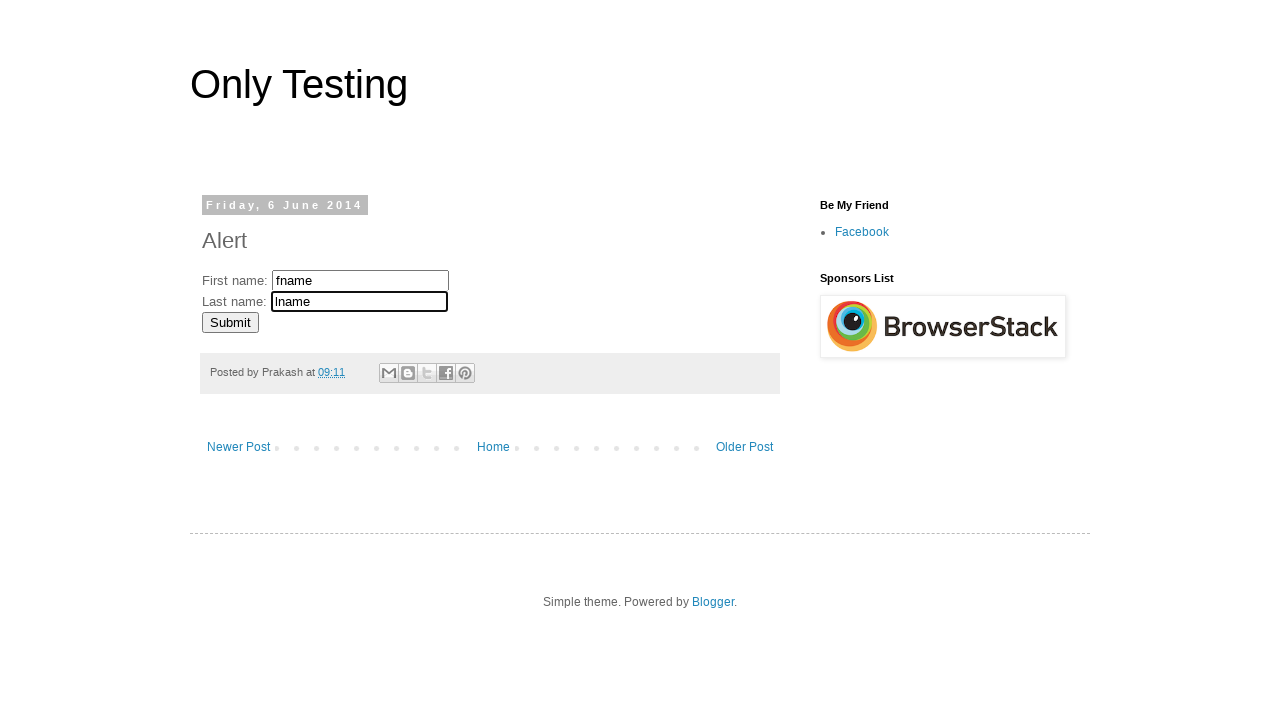

Clicked submit button to submit the form at (230, 322) on xpath=//input[@type='submit']
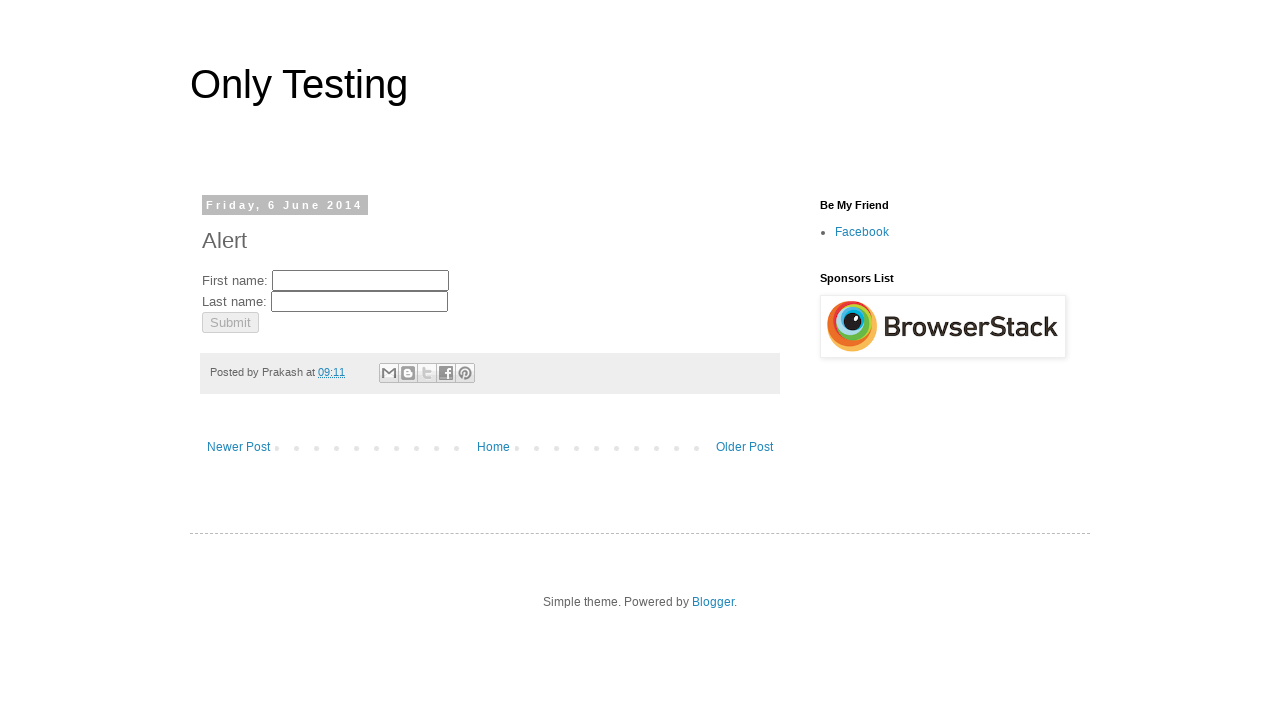

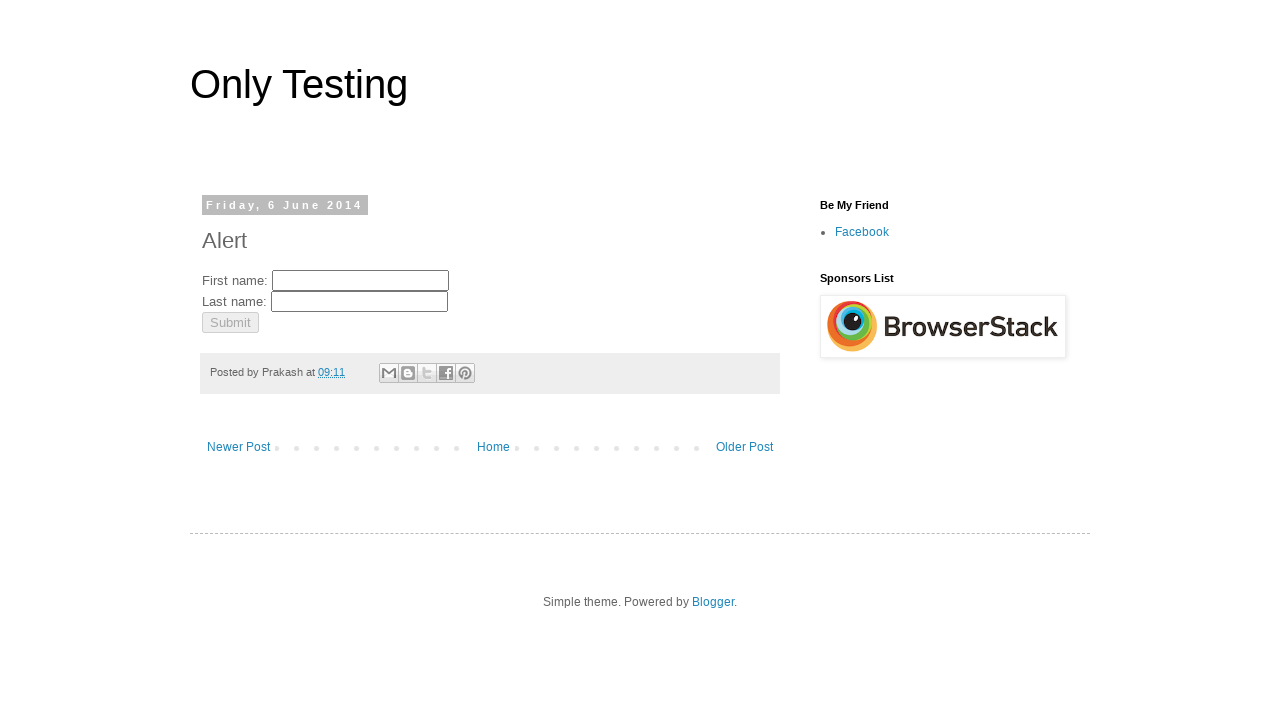